Creates two todo items and marks each as complete individually using their toggle checkboxes.

Starting URL: https://demo.playwright.dev/todomvc

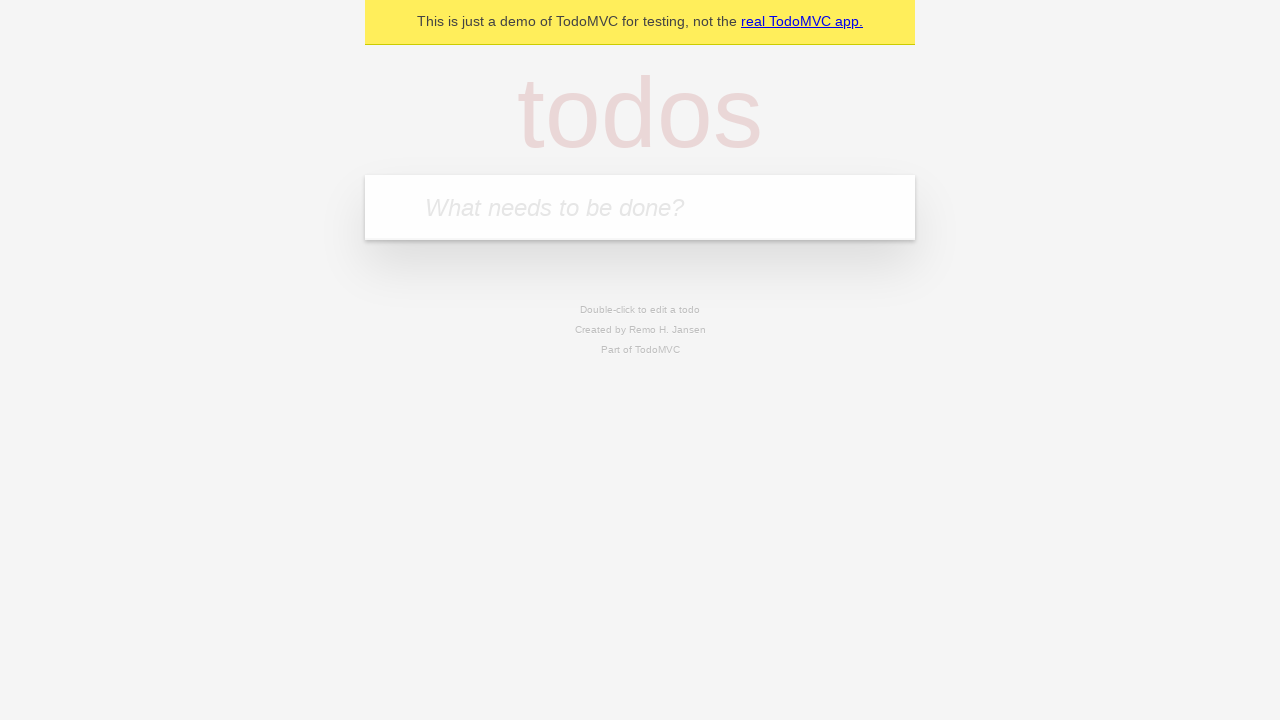

Filled new todo input with 'buy some cheese' on .new-todo
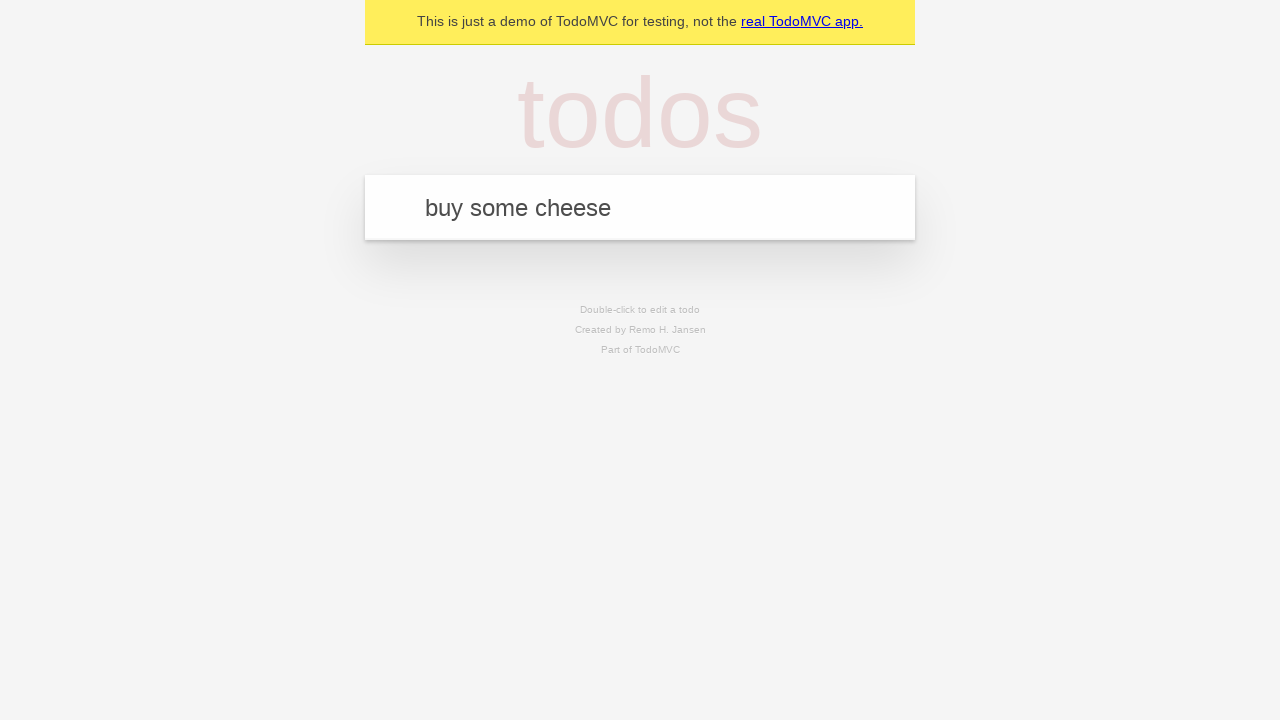

Pressed Enter to create first todo item on .new-todo
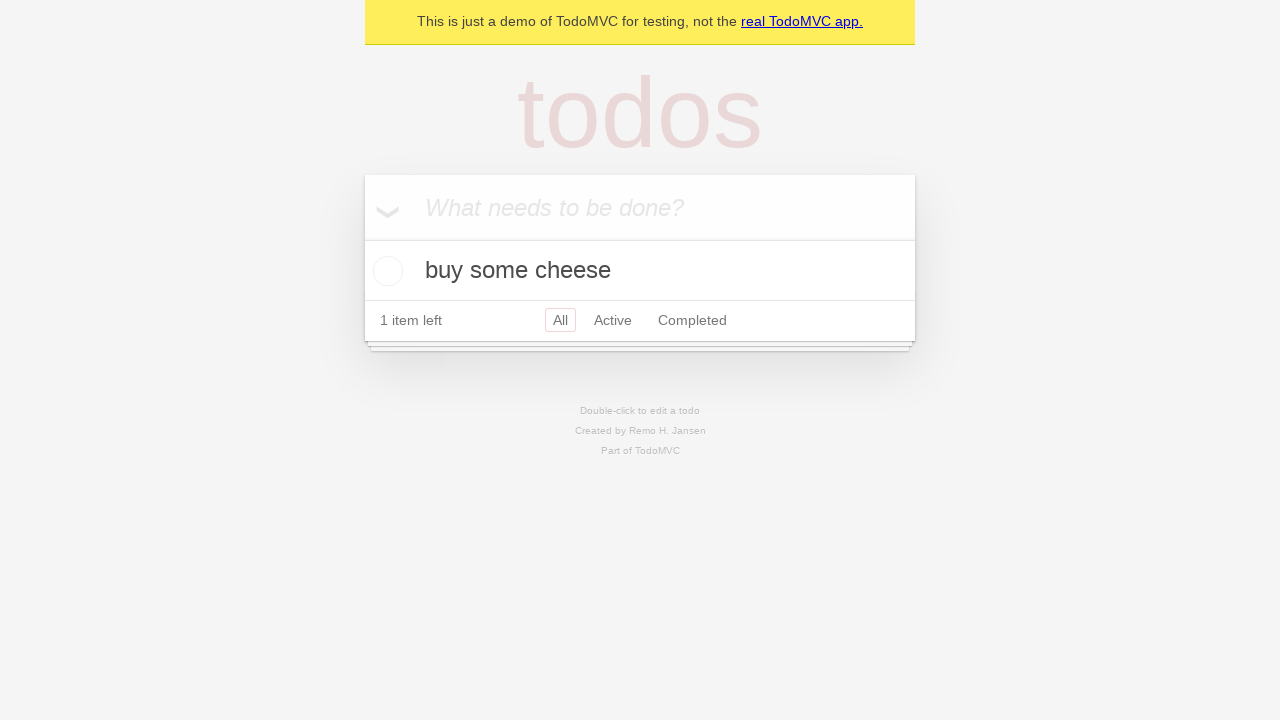

Filled new todo input with 'feed the cat' on .new-todo
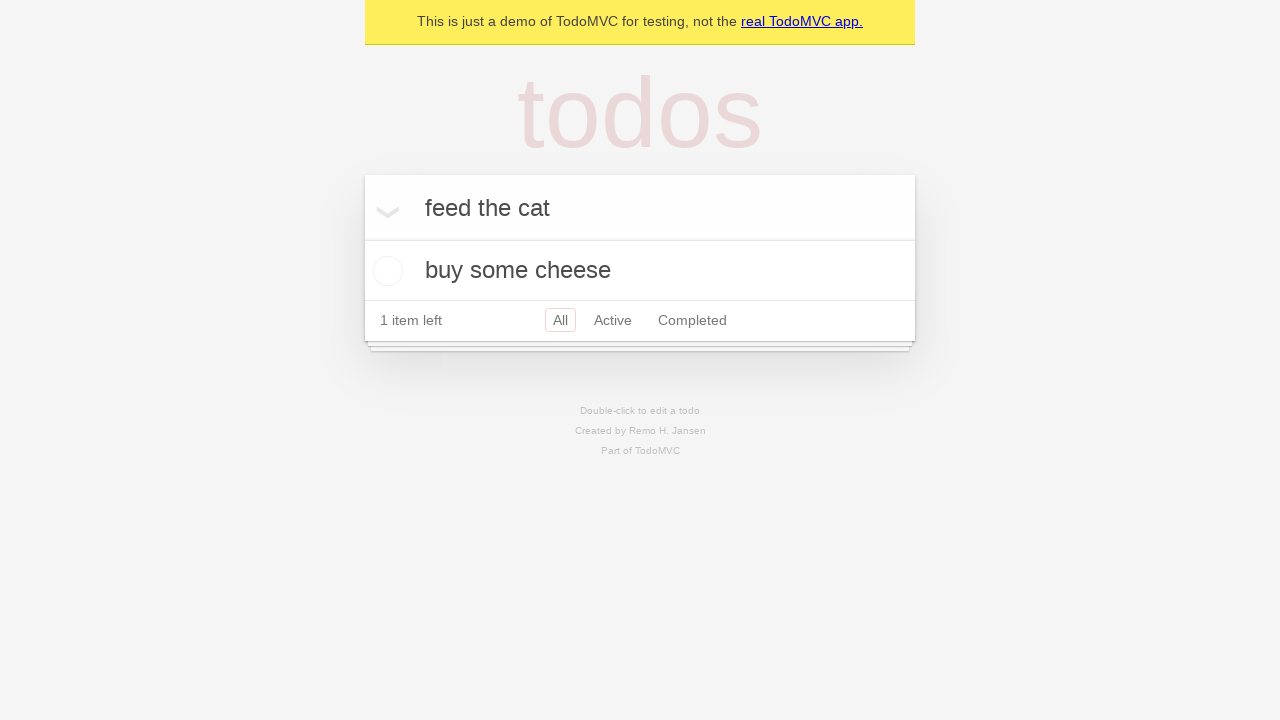

Pressed Enter to create second todo item on .new-todo
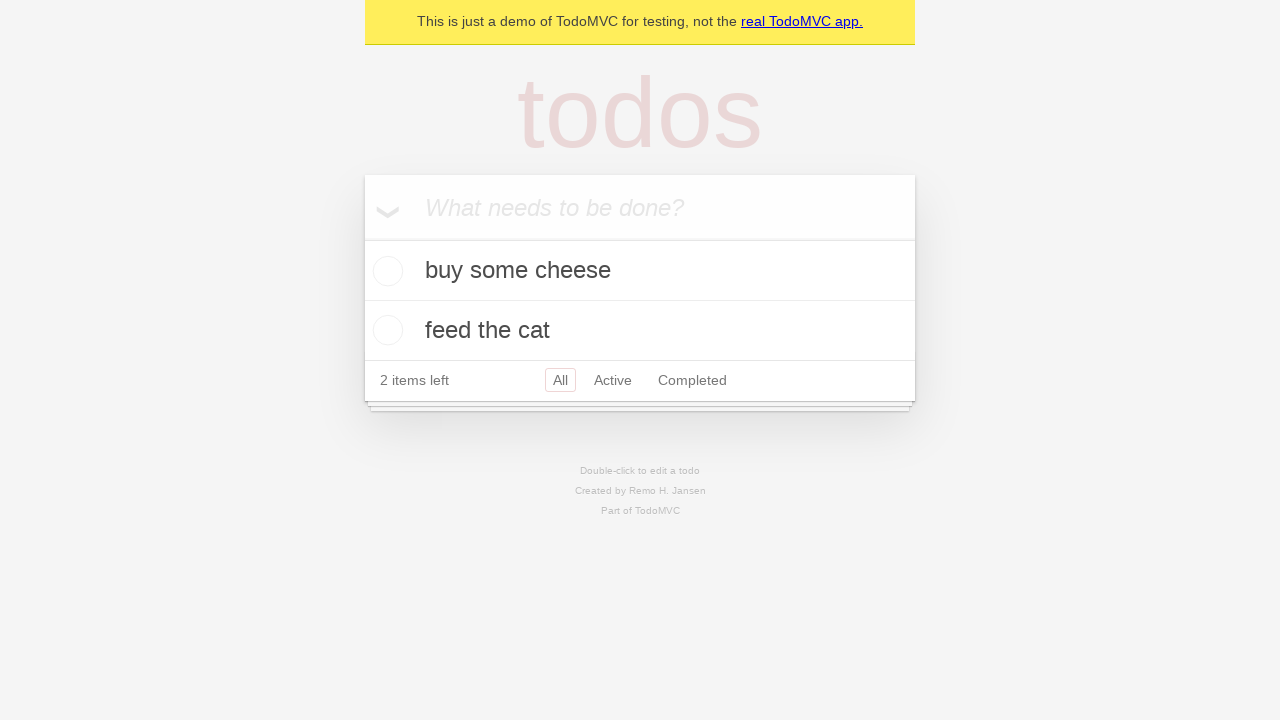

Located first todo item
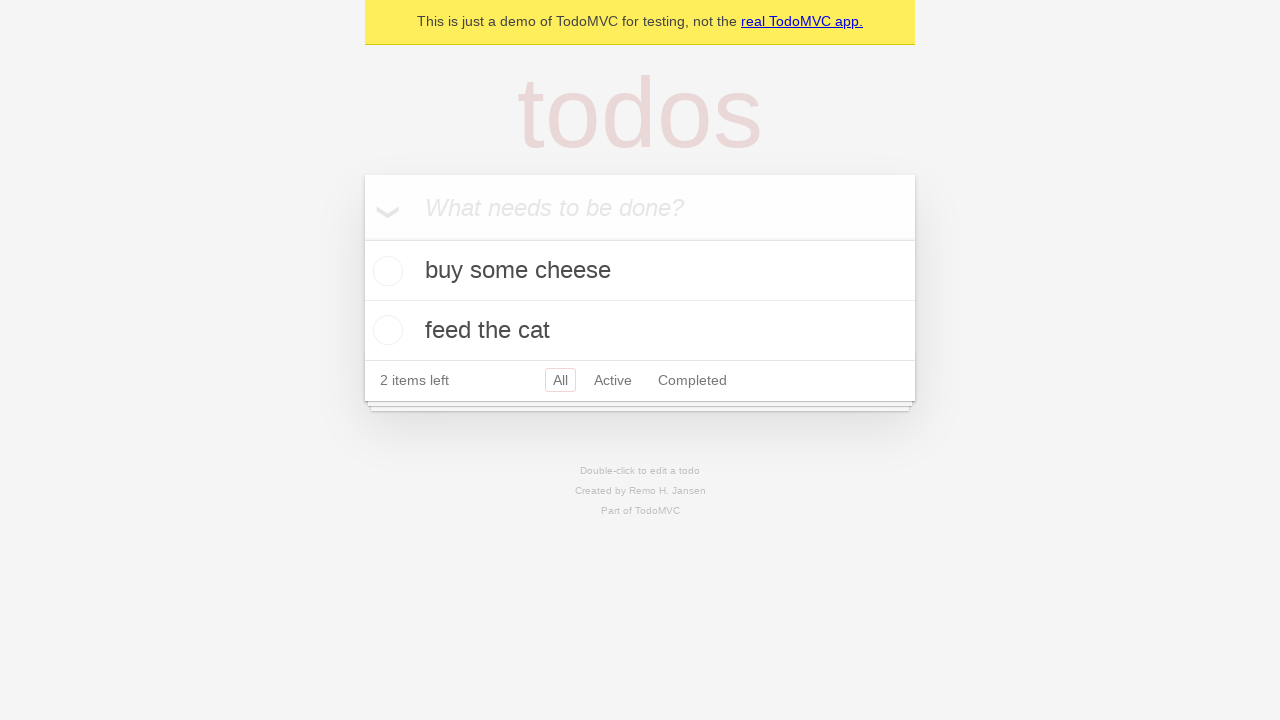

Marked first todo item as complete at (385, 271) on .todo-list li >> nth=0 >> .toggle
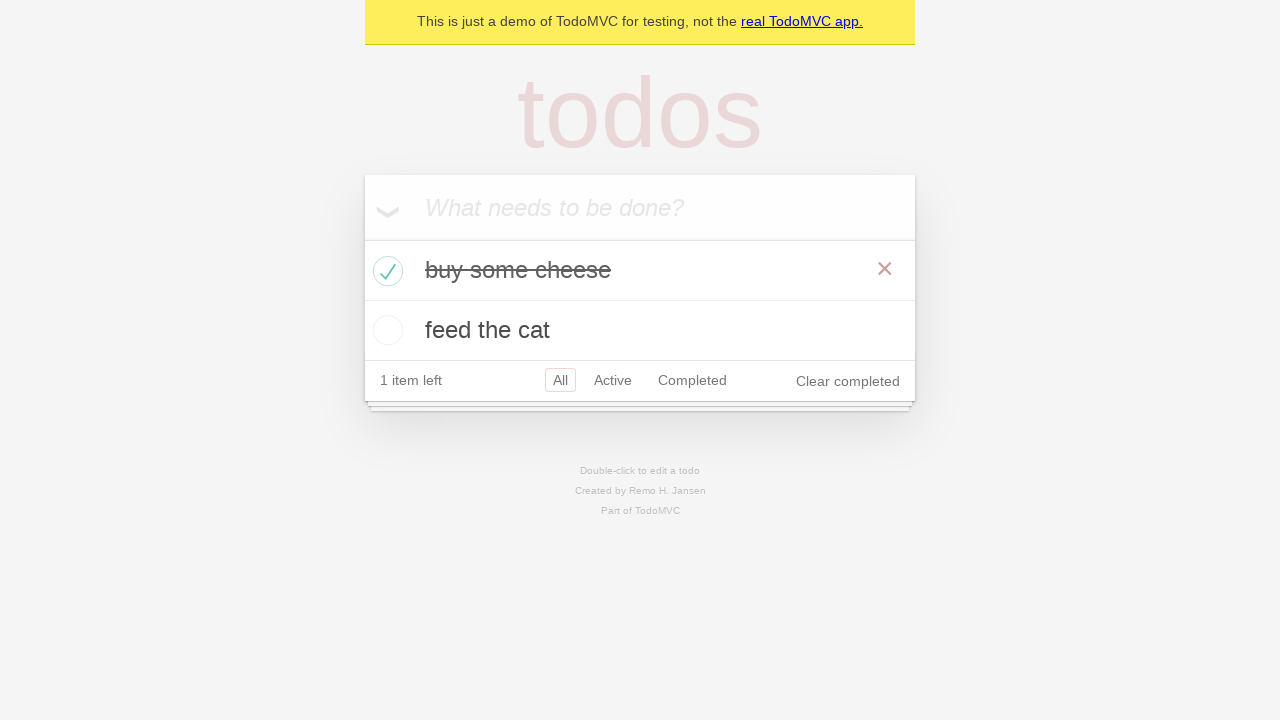

Located second todo item
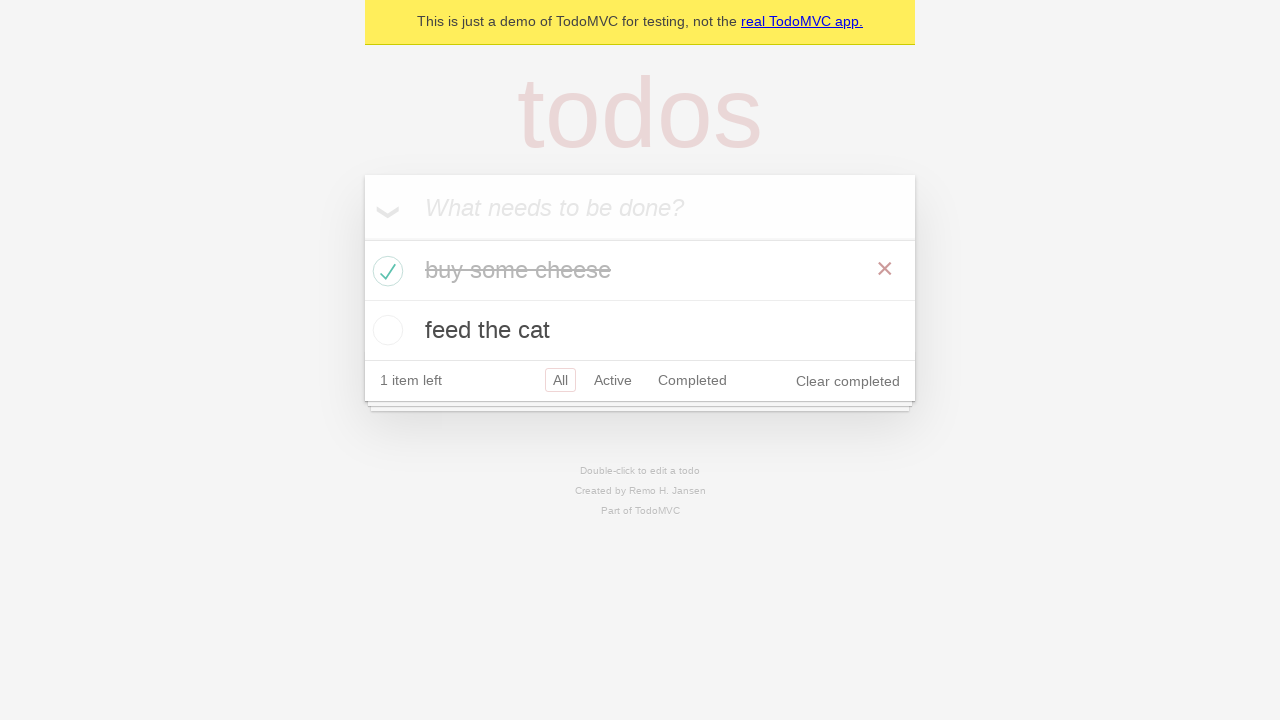

Marked second todo item as complete at (385, 330) on .todo-list li >> nth=1 >> .toggle
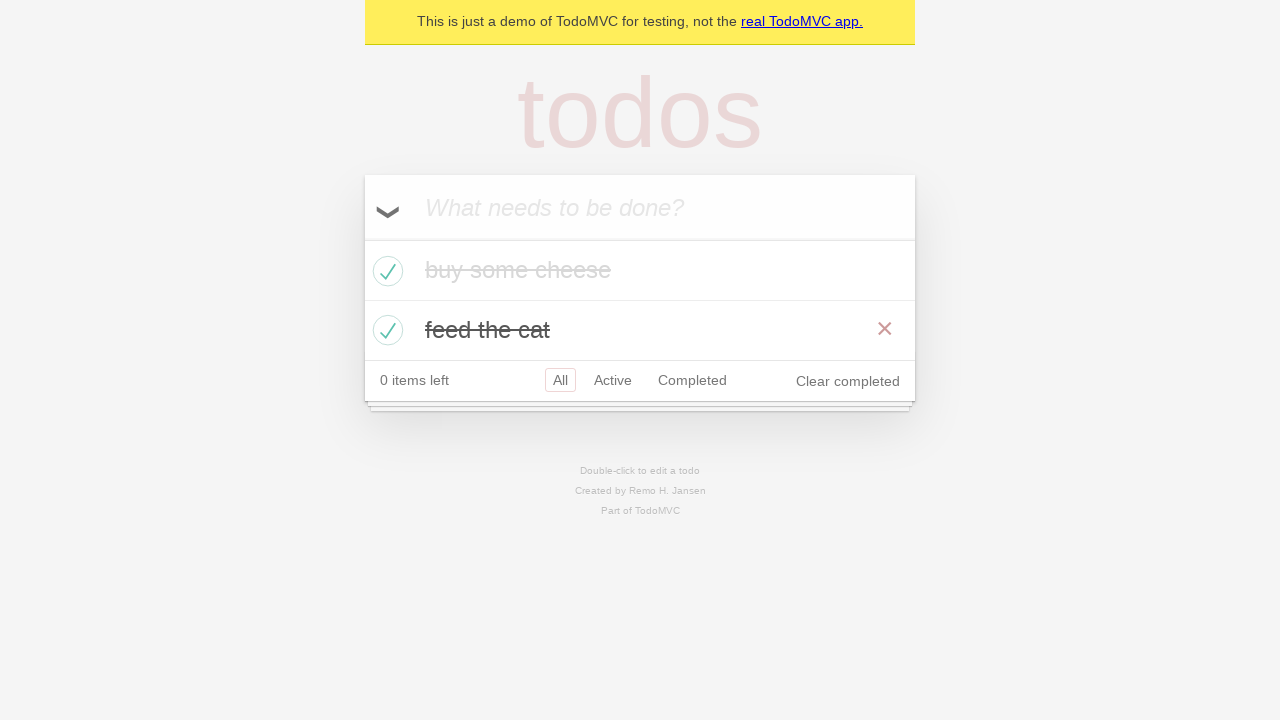

Verified both todo items are marked as completed
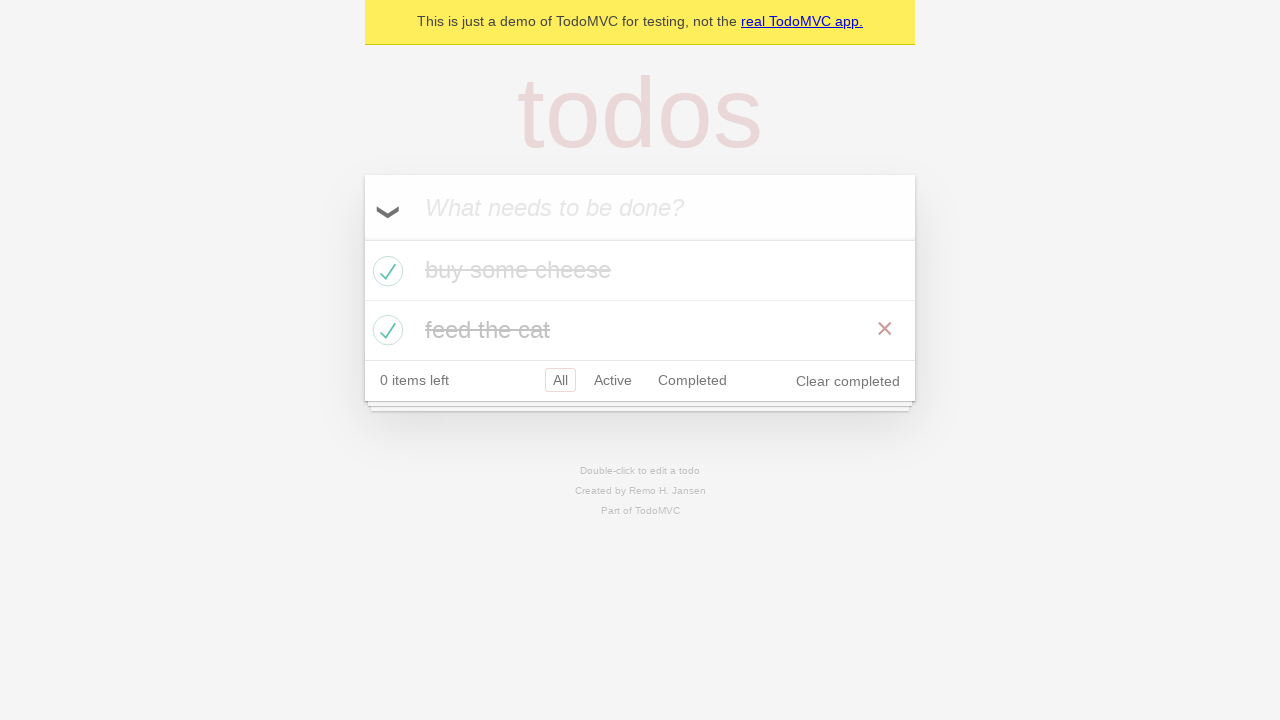

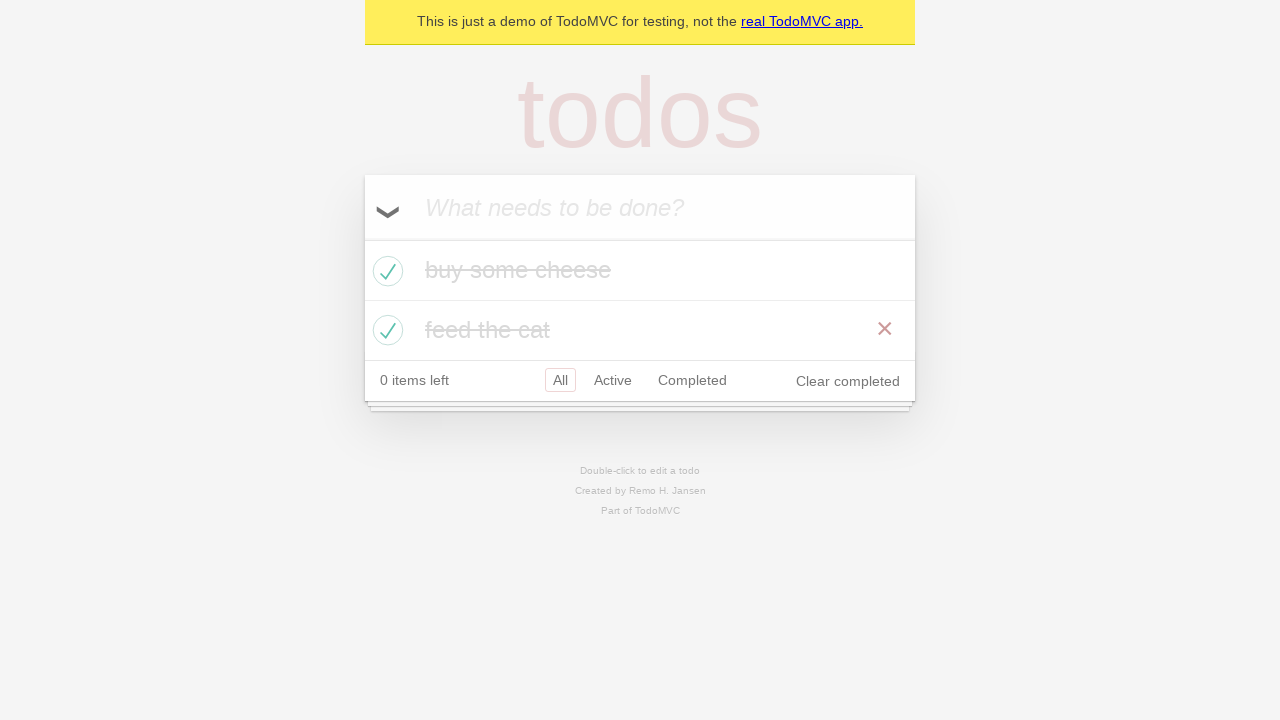